Tests clicking "Appliances" category link in catalog sidebar and verifies the correct page opens

Starting URL: http://intershop5.skillbox.ru/

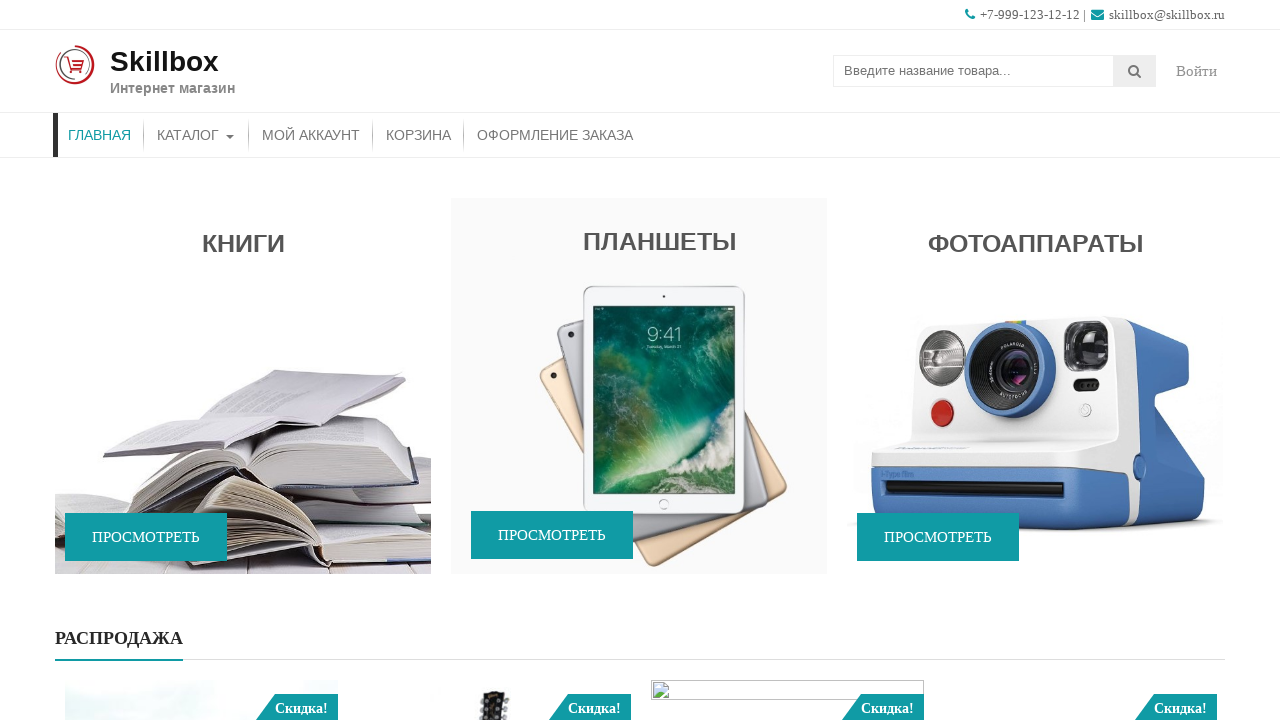

Clicked on Catalog in header menu at (196, 135) on xpath=//*[contains(@class, 'store-menu')]//*[.='Каталог']
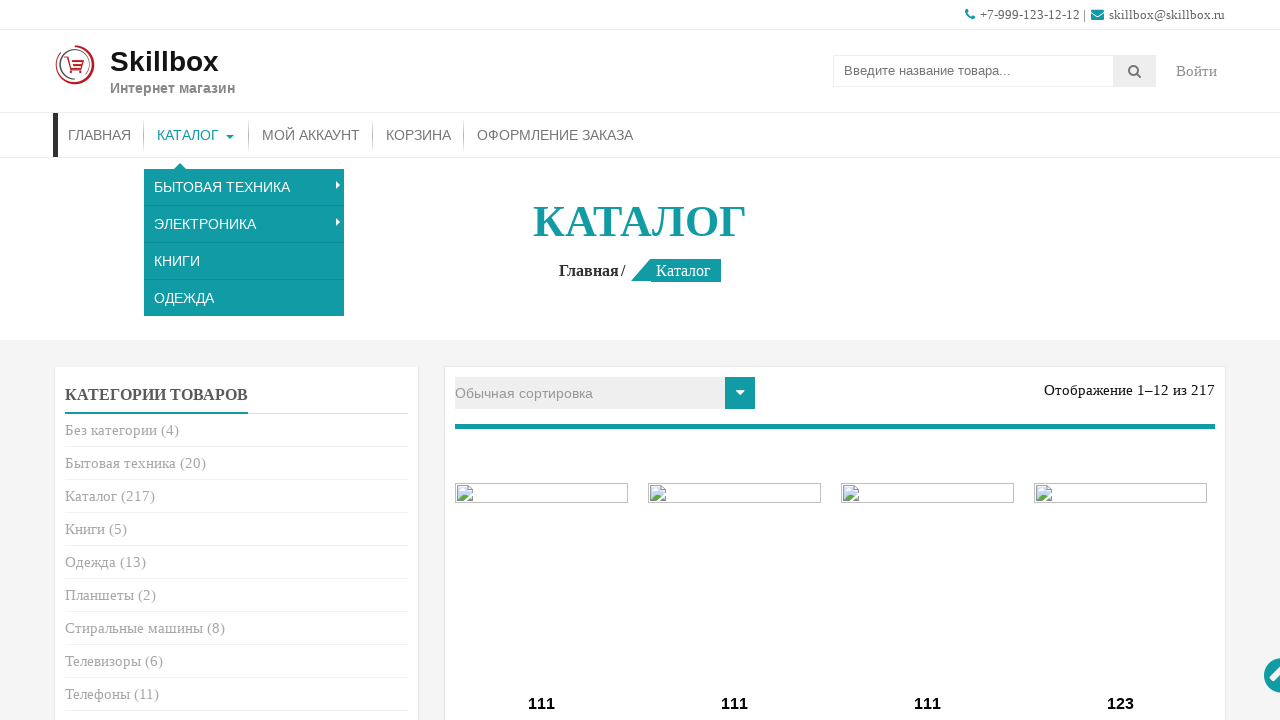

Clicked on Appliances (Бытовая техника) category link in sidebar at (120, 463) on xpath=//*[contains(@class, 'cat-item')]/*[.= 'Бытовая техника']
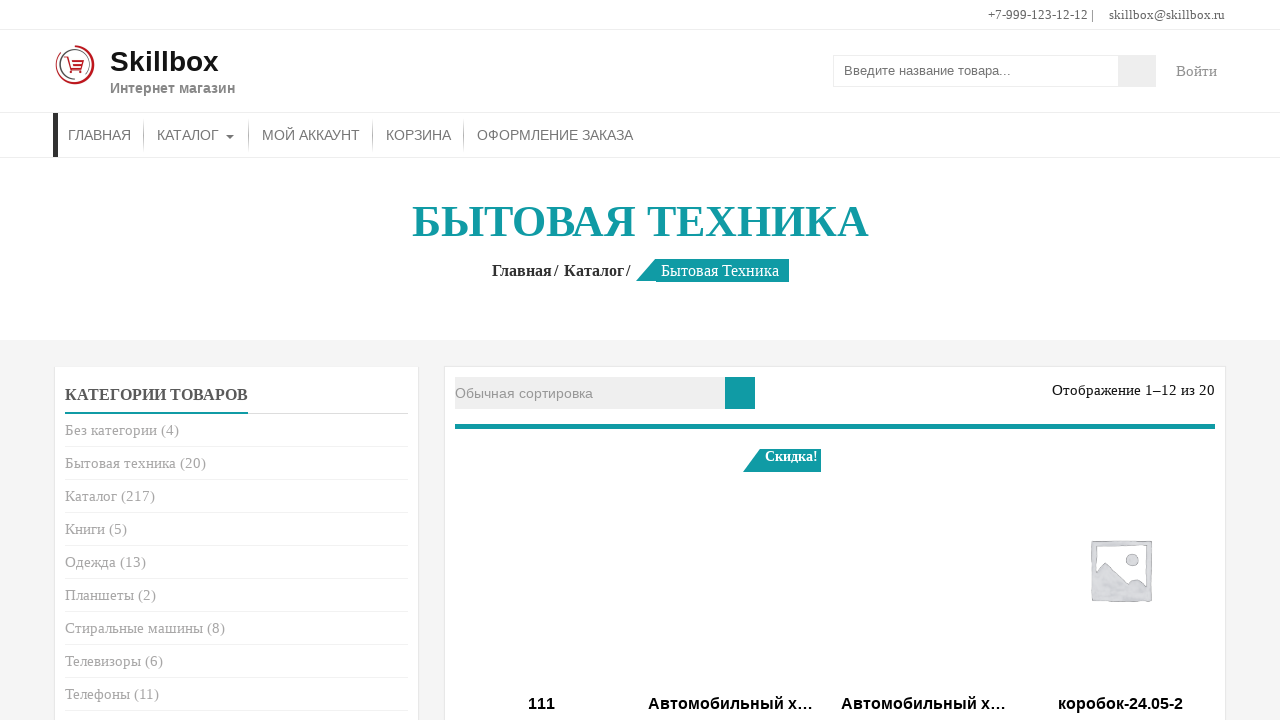

Verified that page title is displayed on Appliances category page
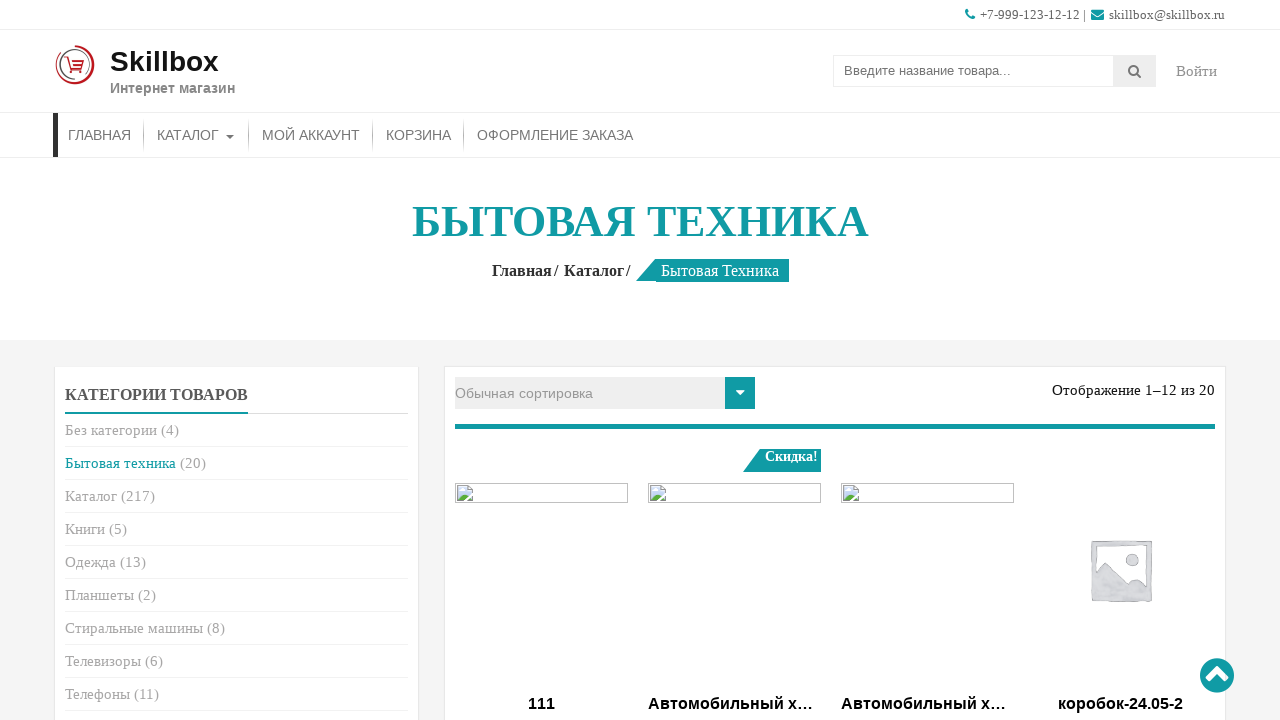

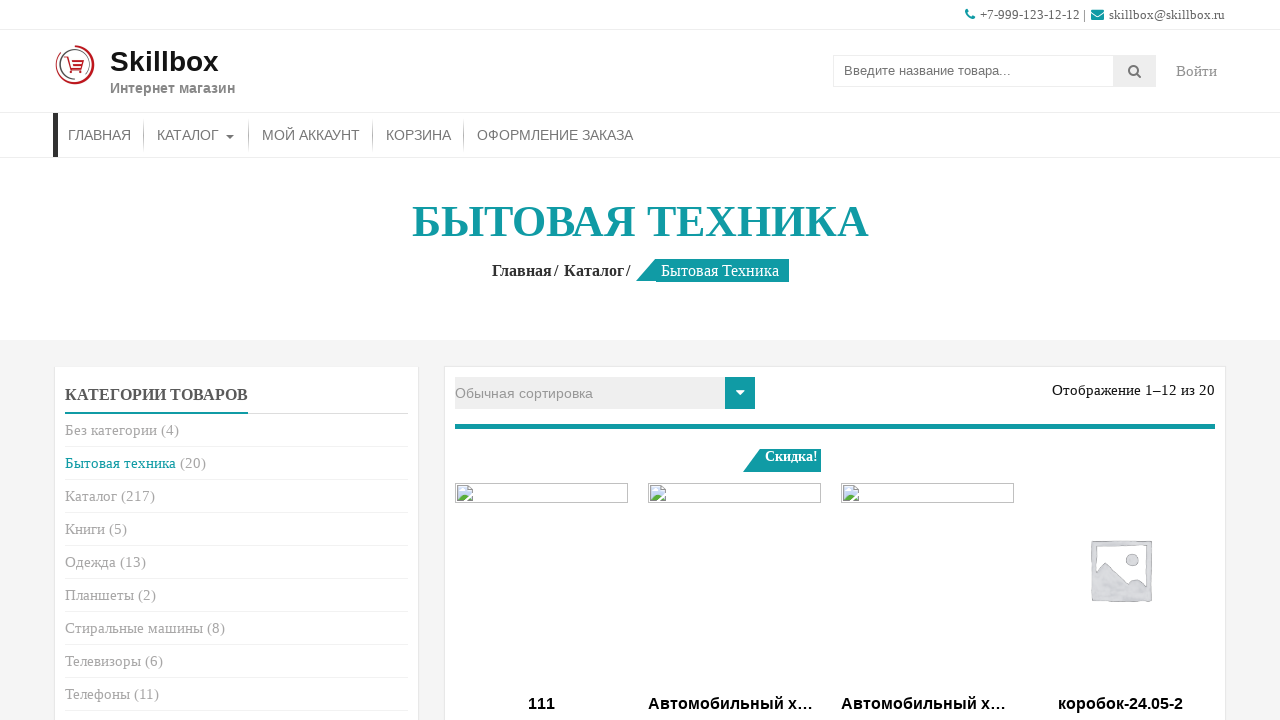